Tests clicking on an article element on the Demoblaze demo e-commerce website homepage.

Starting URL: https://www.demoblaze.com/

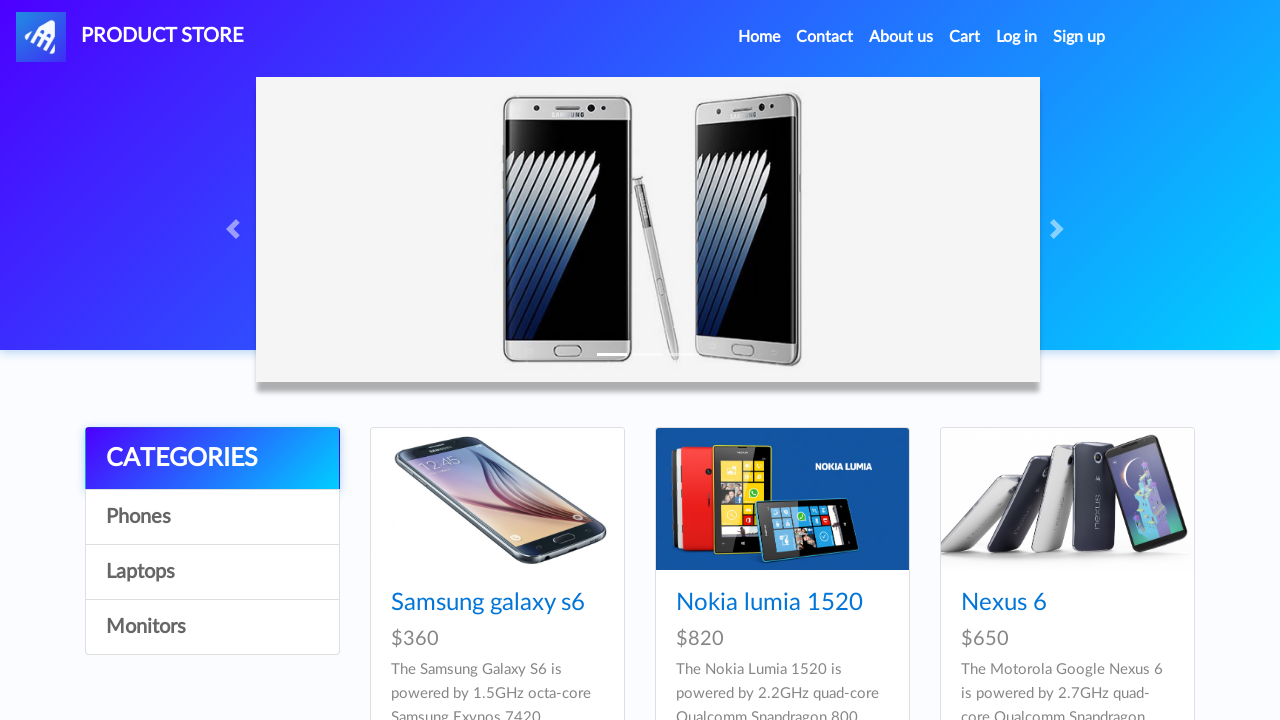

Set viewport size to 1552x832
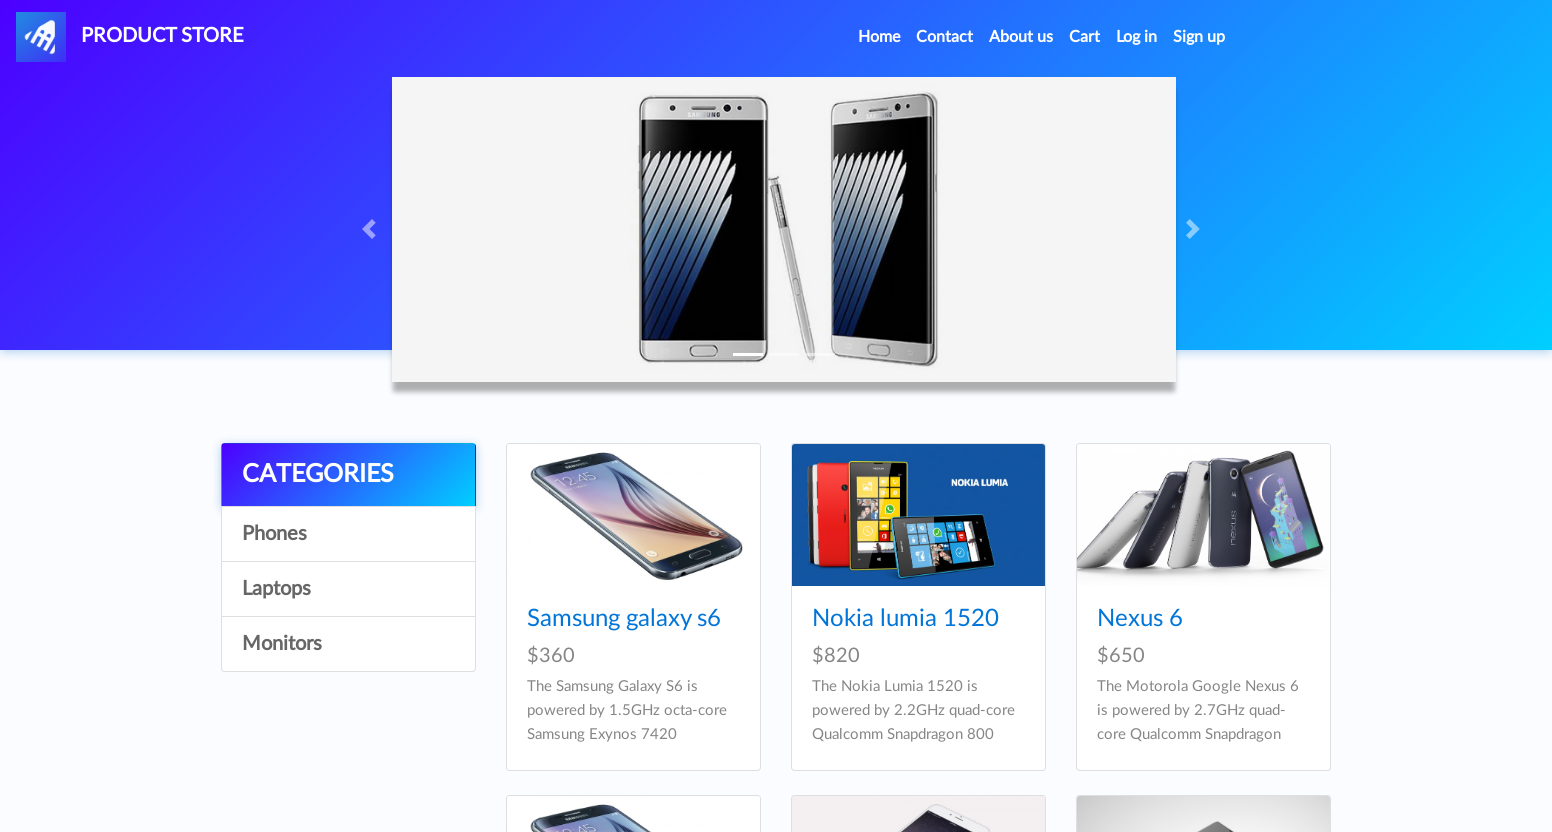

Clicked on article element on Demoblaze homepage at (633, 712) on #article
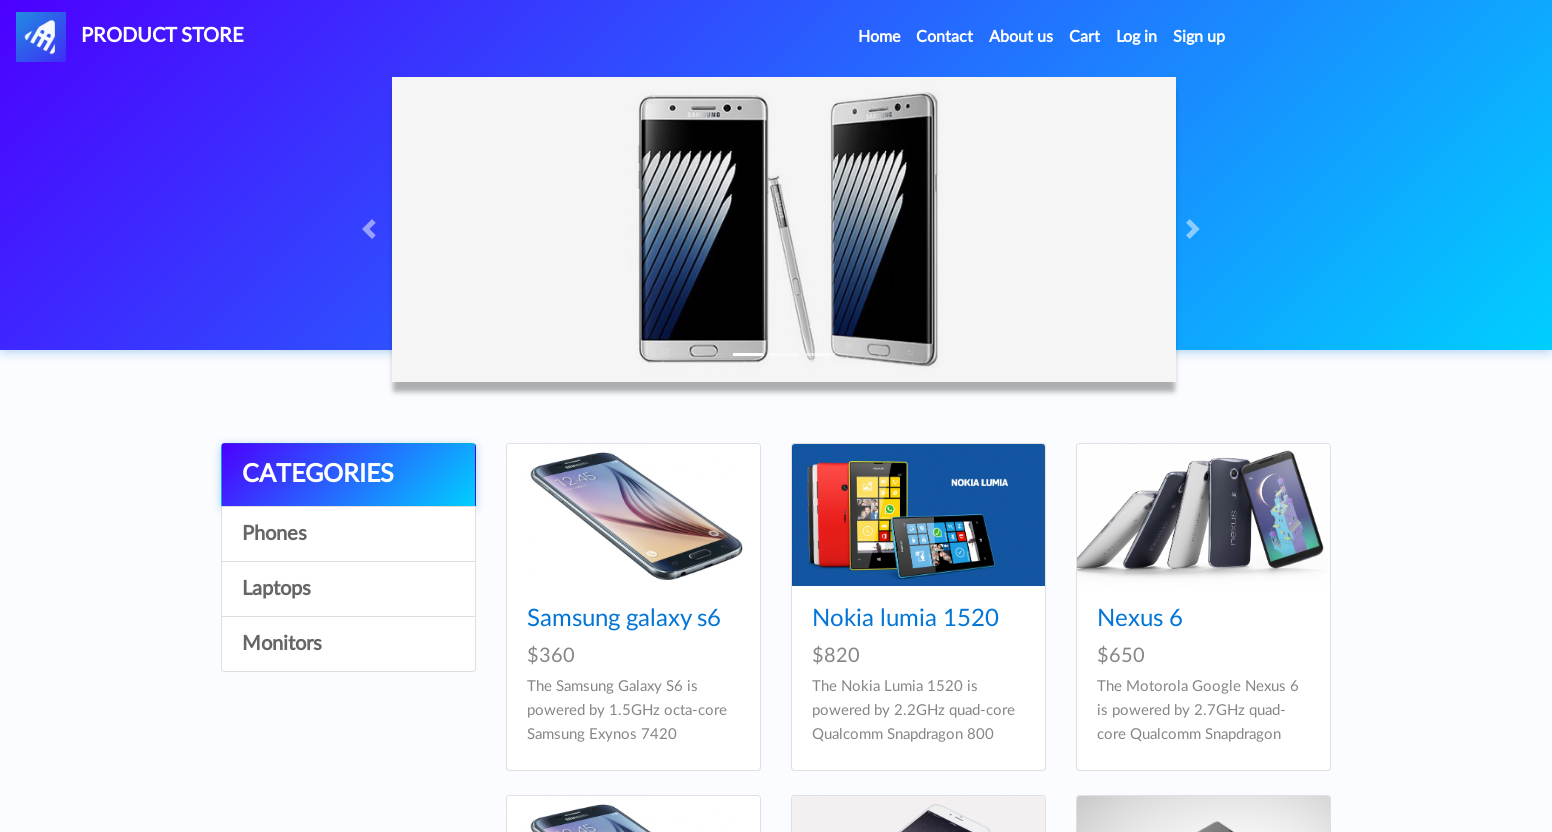

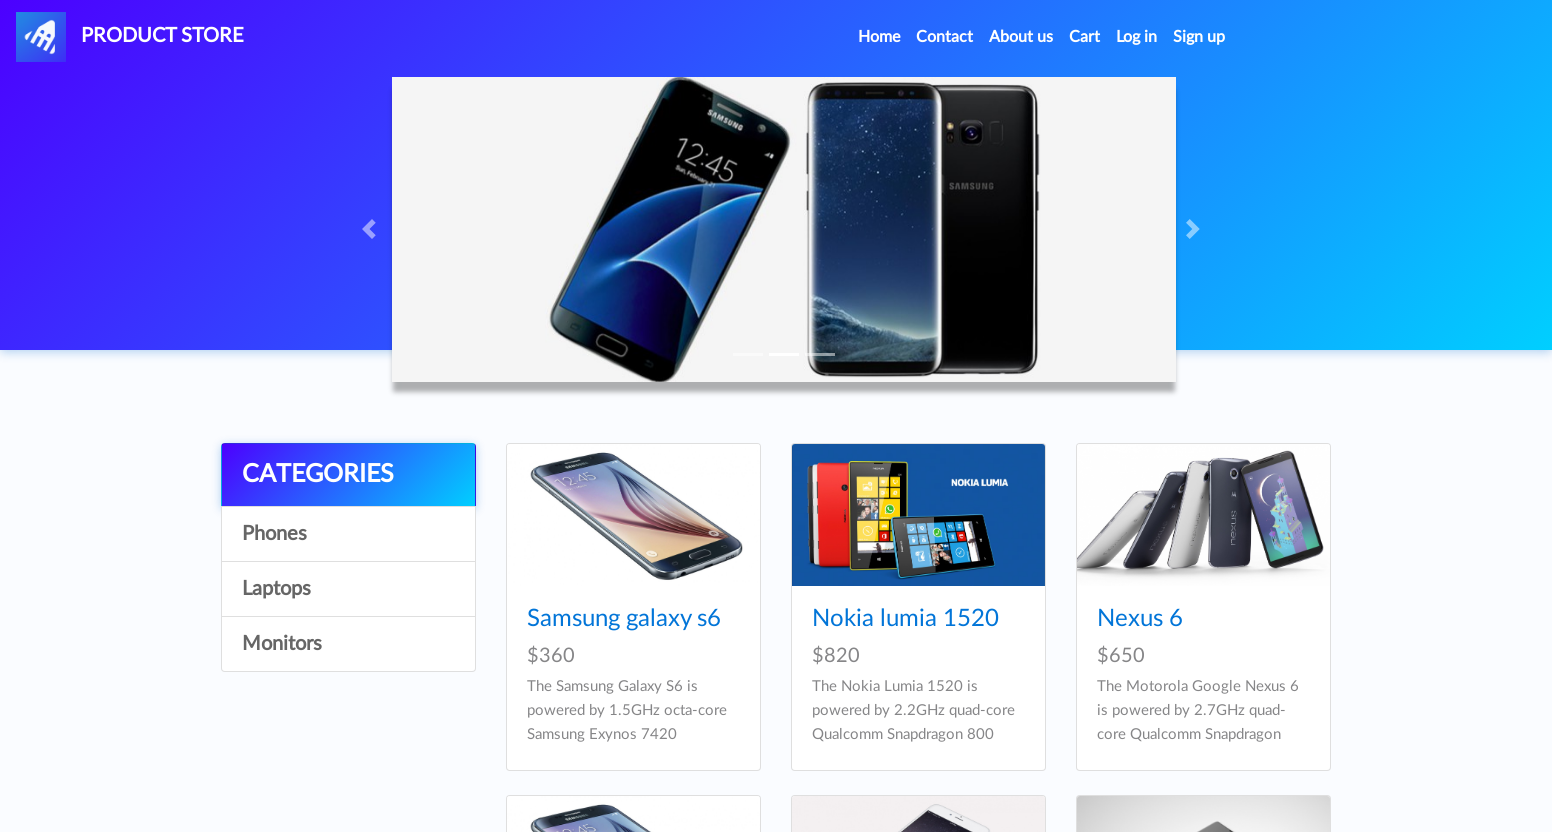